Tests right-click context menu by triggering context menu, clicking each menu item and share submenu items, verifying the correct message is displayed

Starting URL: https://qaplayground.dev/apps/context-menu/

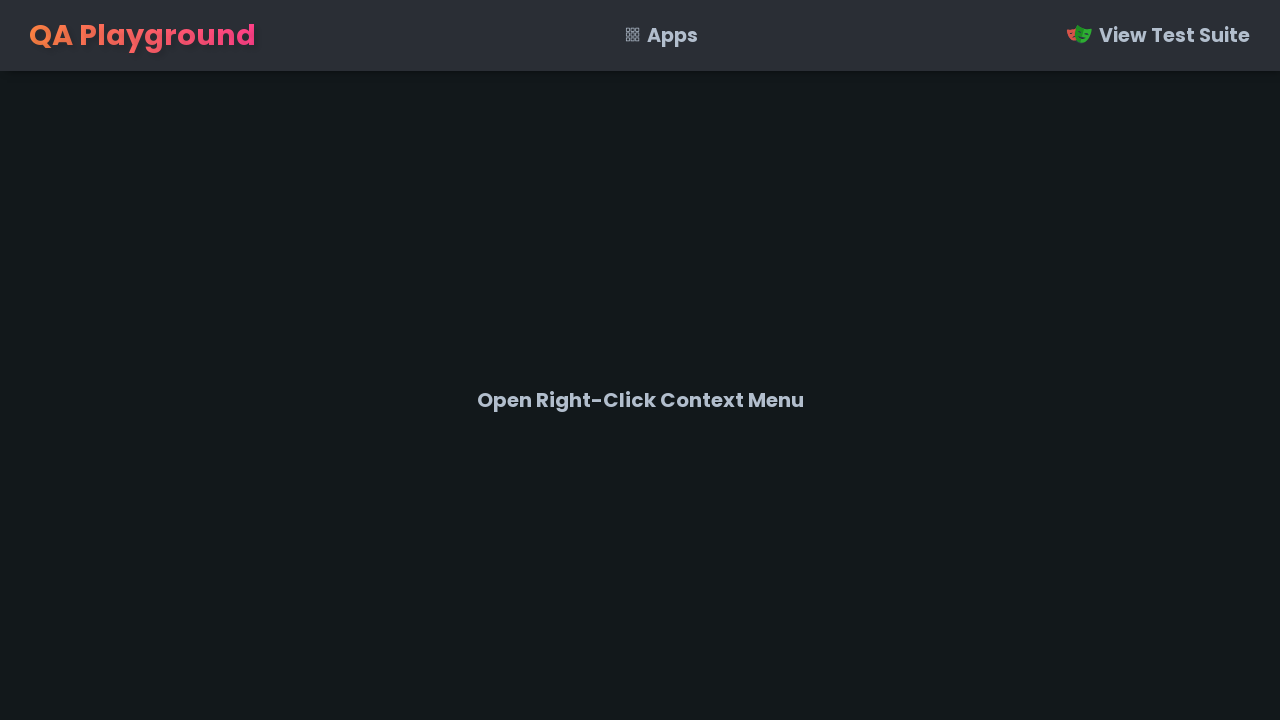

Right-clicked on body to open context menu for Settings at (640, 360) on body
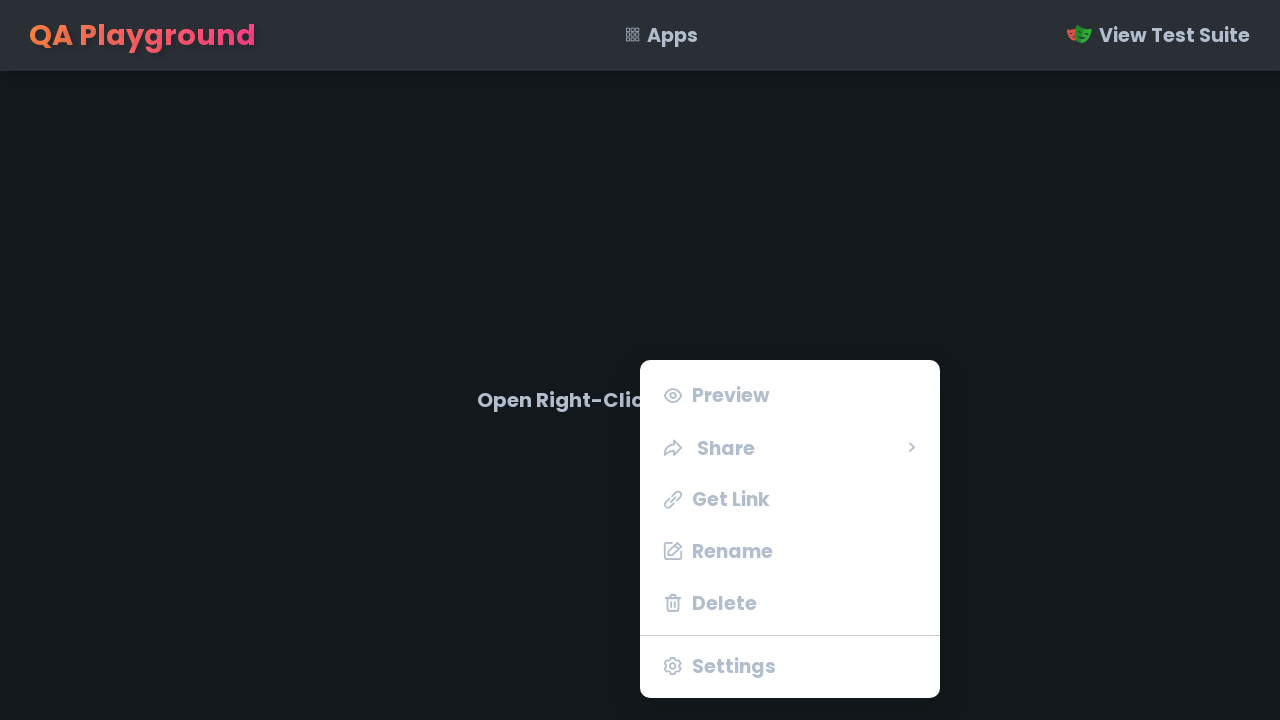

Clicked menu item 'Settings' at (790, 666) on li[onclick="itemClicked('Settings')"]
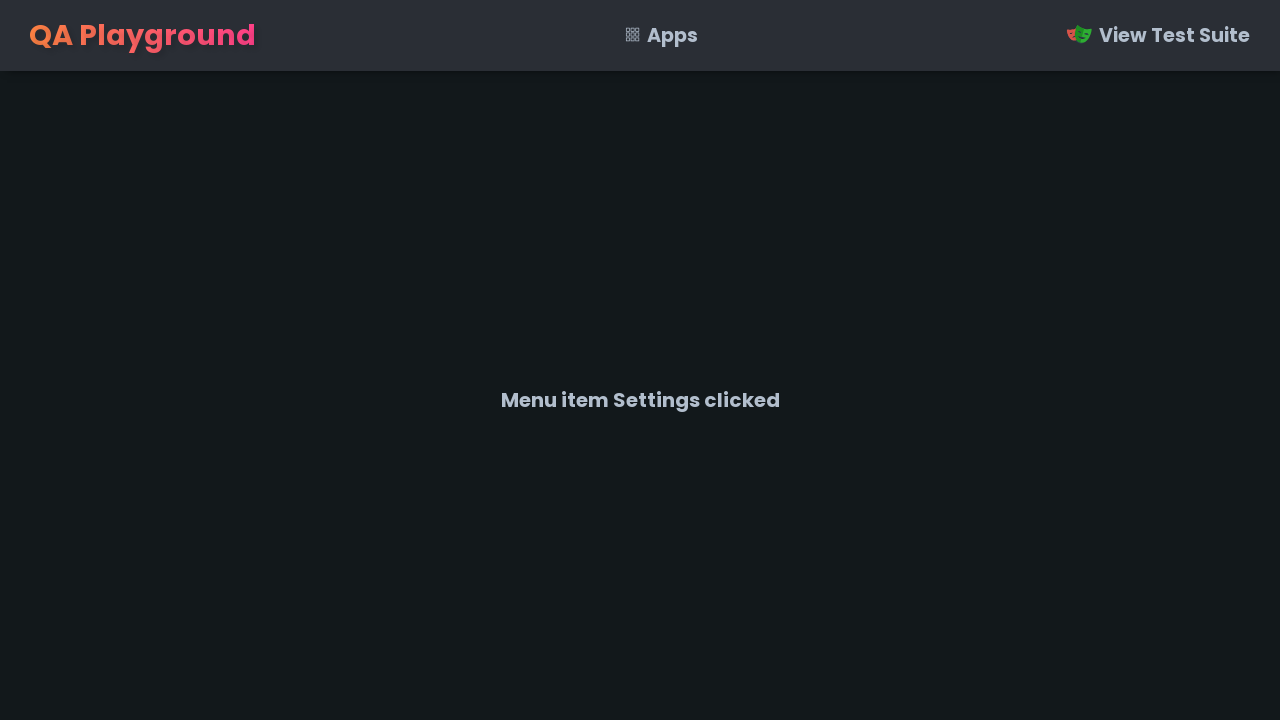

Verified message displays 'Menu item Settings clicked'
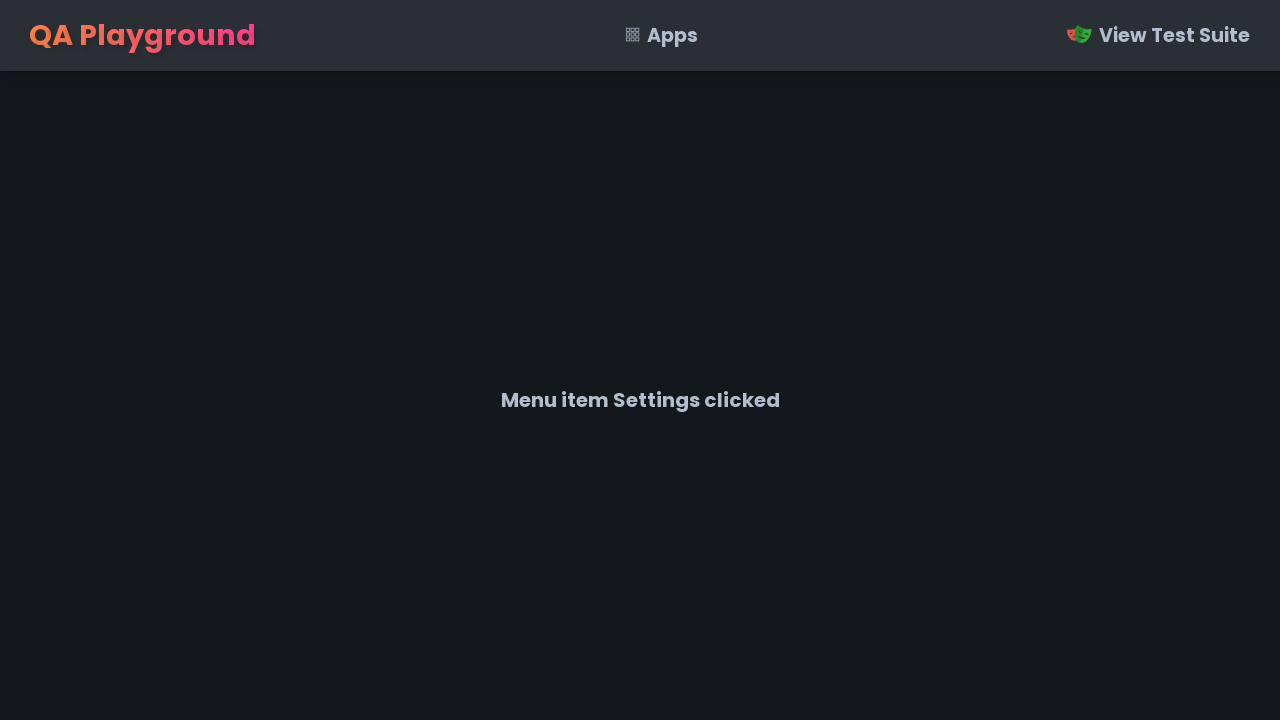

Right-clicked on body to open context menu for Delete at (640, 360) on body
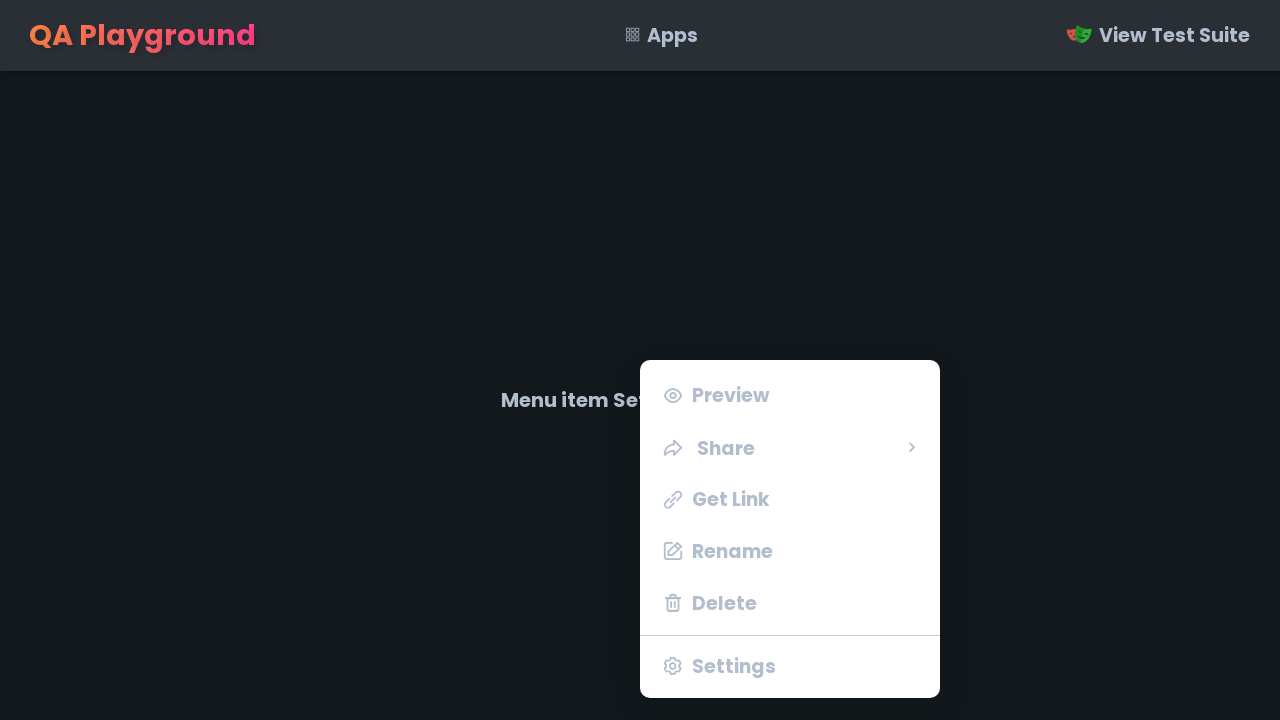

Clicked menu item 'Delete' at (790, 603) on li[onclick="itemClicked('Delete')"]
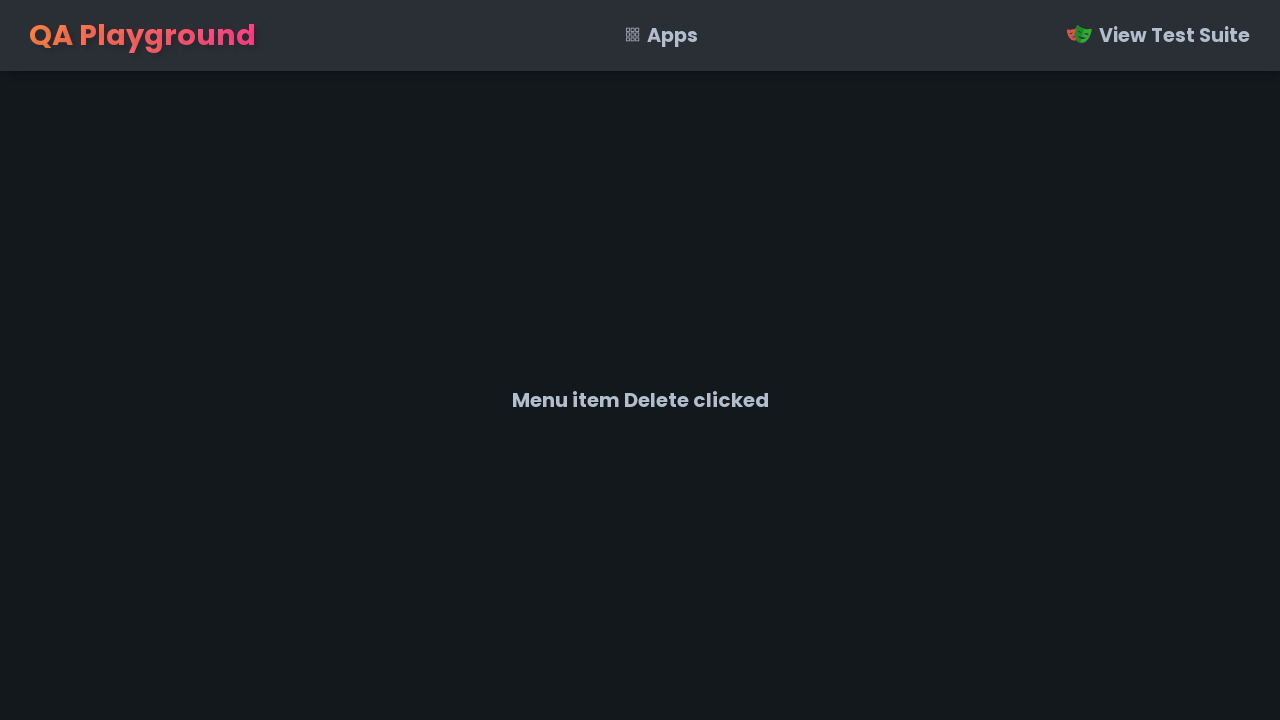

Verified message displays 'Menu item Delete clicked'
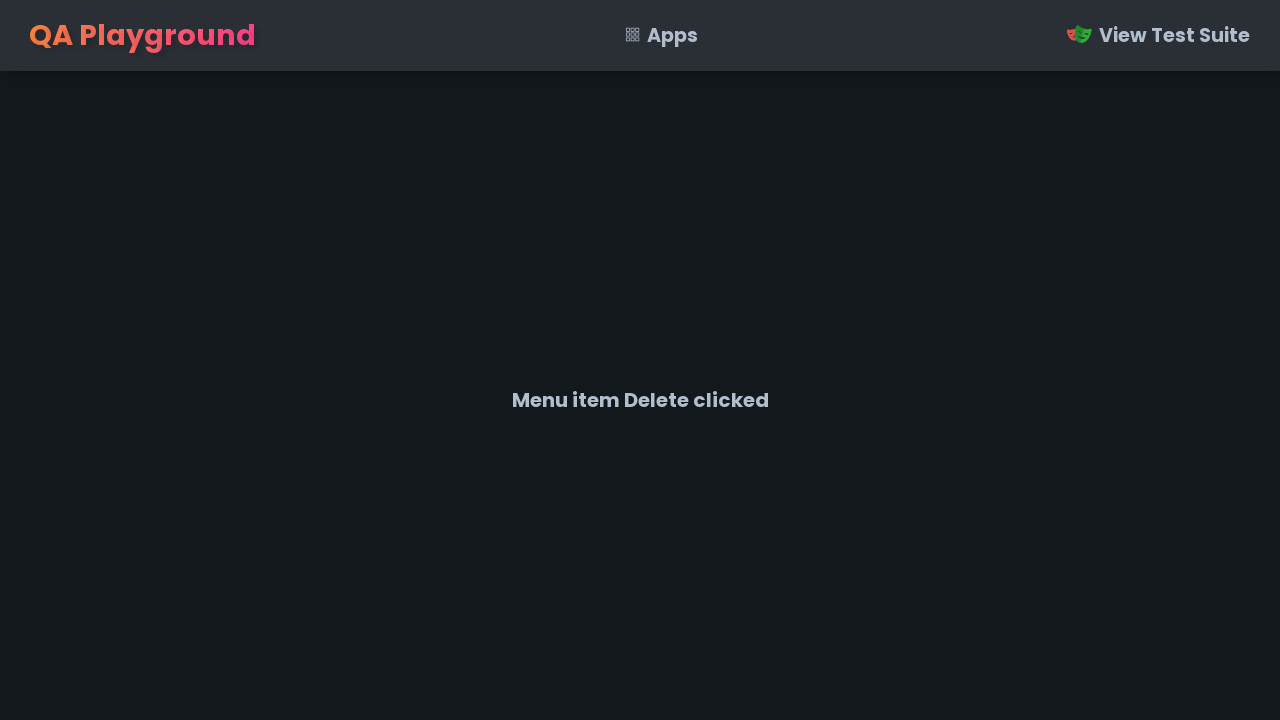

Right-clicked on body to open context menu for Rename at (640, 360) on body
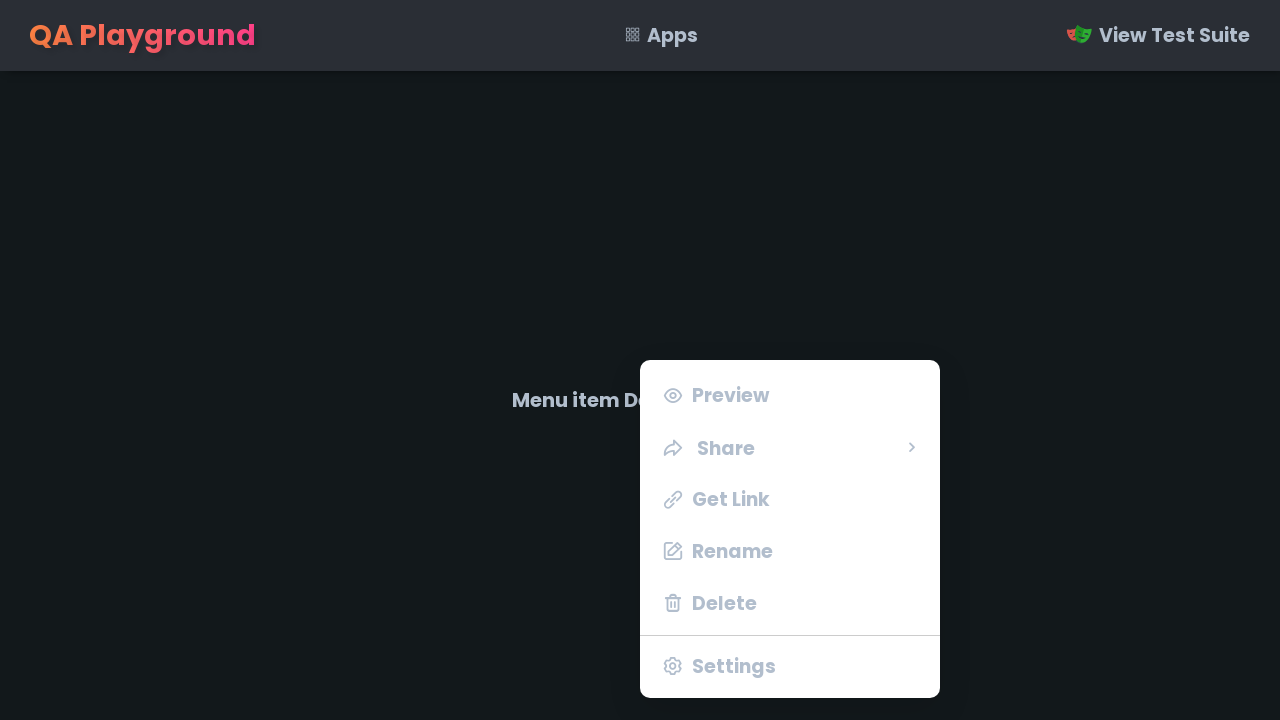

Clicked menu item 'Rename' at (790, 551) on li[onclick="itemClicked('Rename')"]
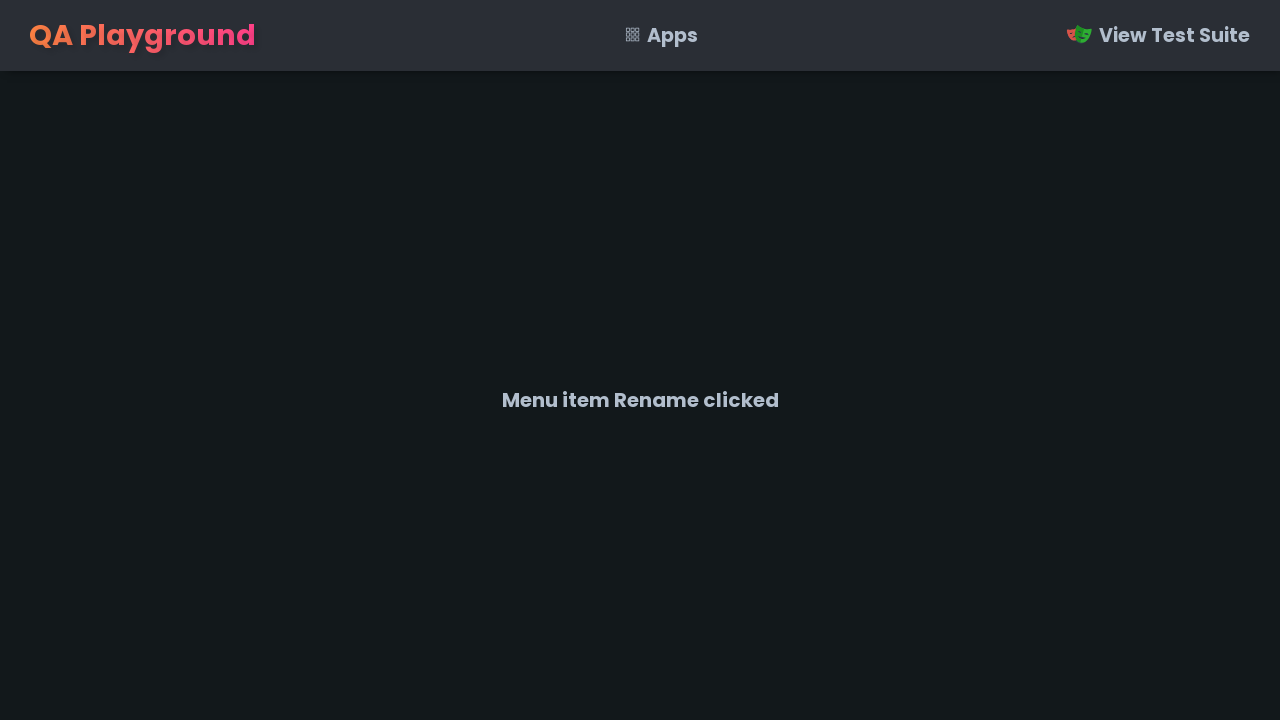

Verified message displays 'Menu item Rename clicked'
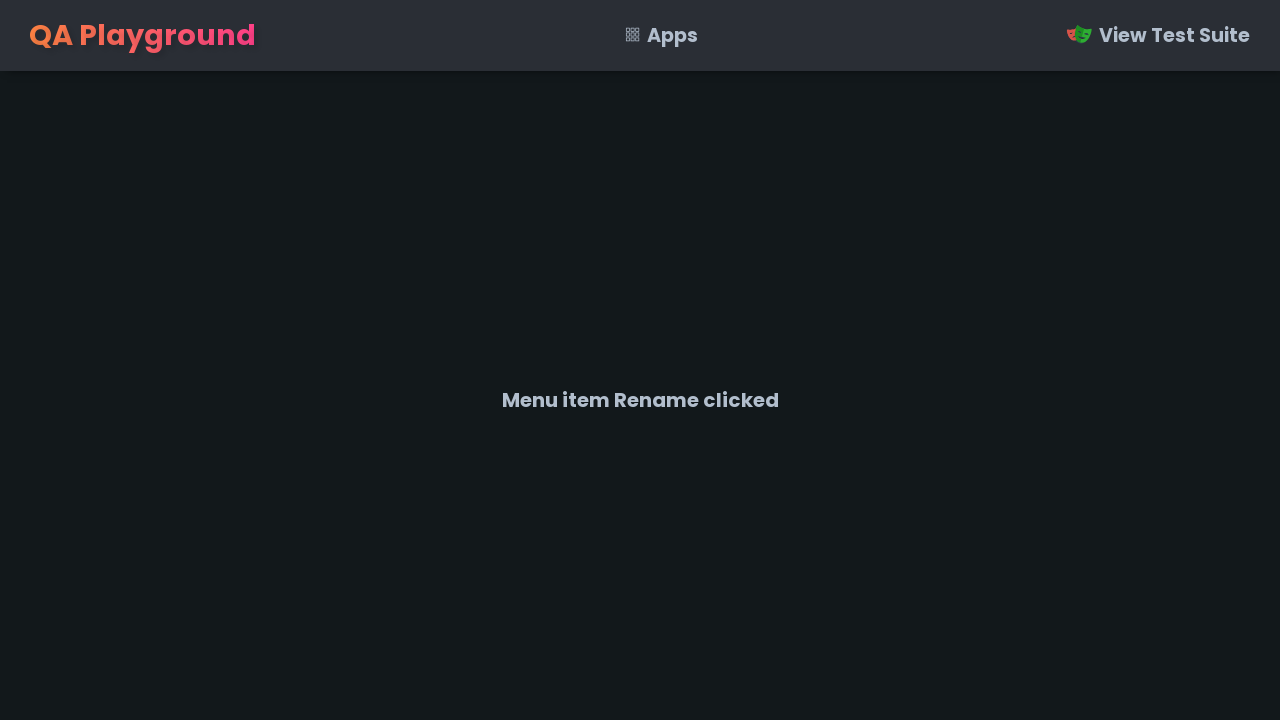

Right-clicked on body to open context menu for Get Link at (640, 360) on body
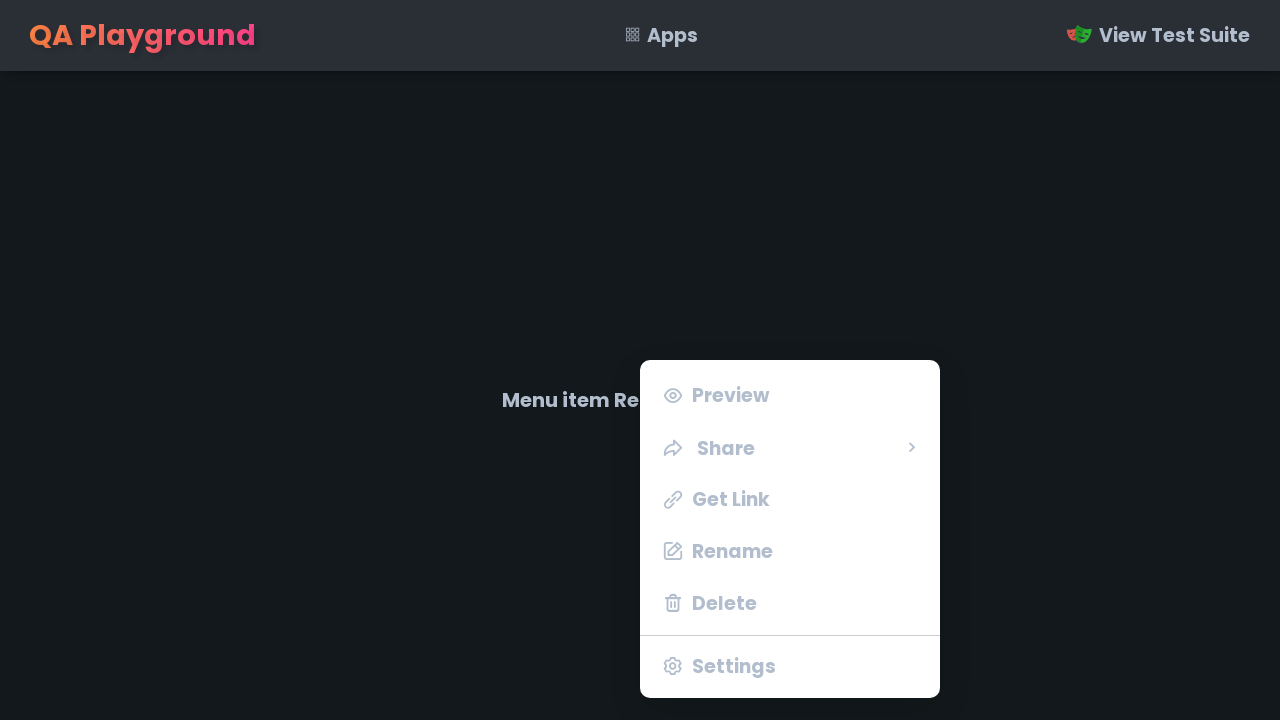

Clicked menu item 'Get Link' at (790, 499) on li[onclick="itemClicked('Get Link')"]
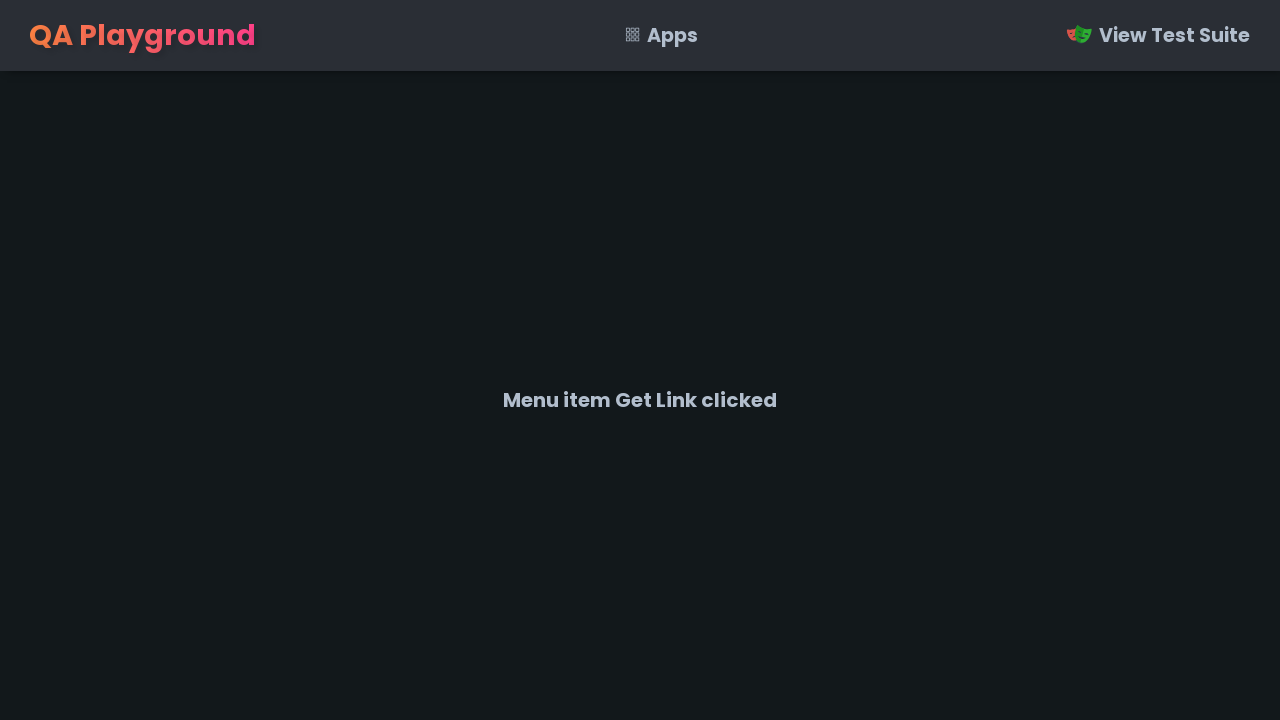

Verified message displays 'Menu item Get Link clicked'
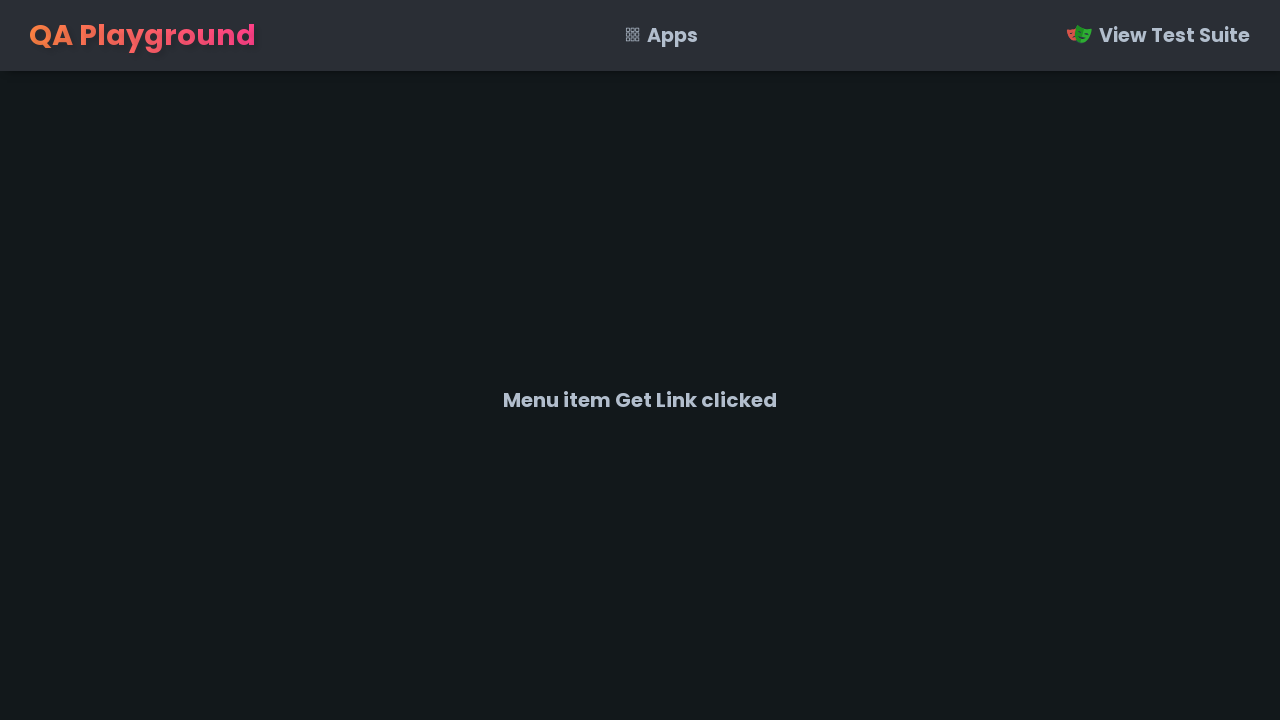

Right-clicked on body to open context menu for Preview at (640, 360) on body
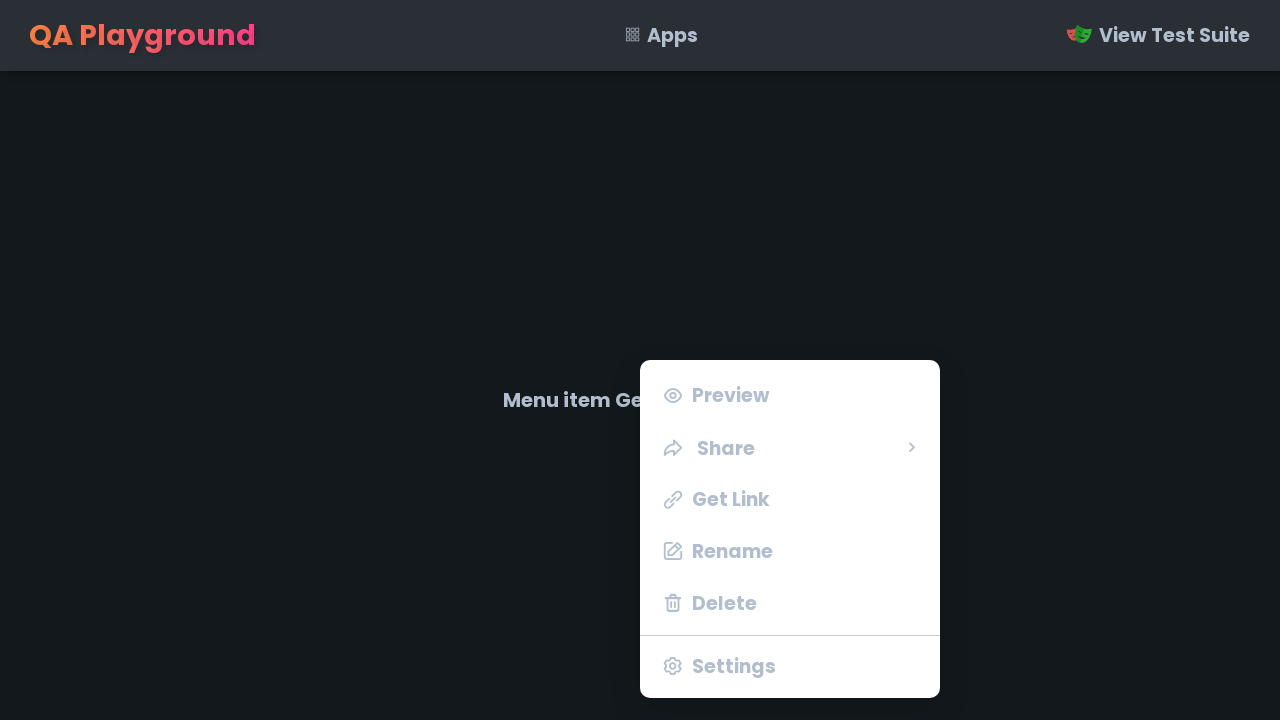

Clicked menu item 'Preview' at (790, 395) on li[onclick="itemClicked('Preview')"]
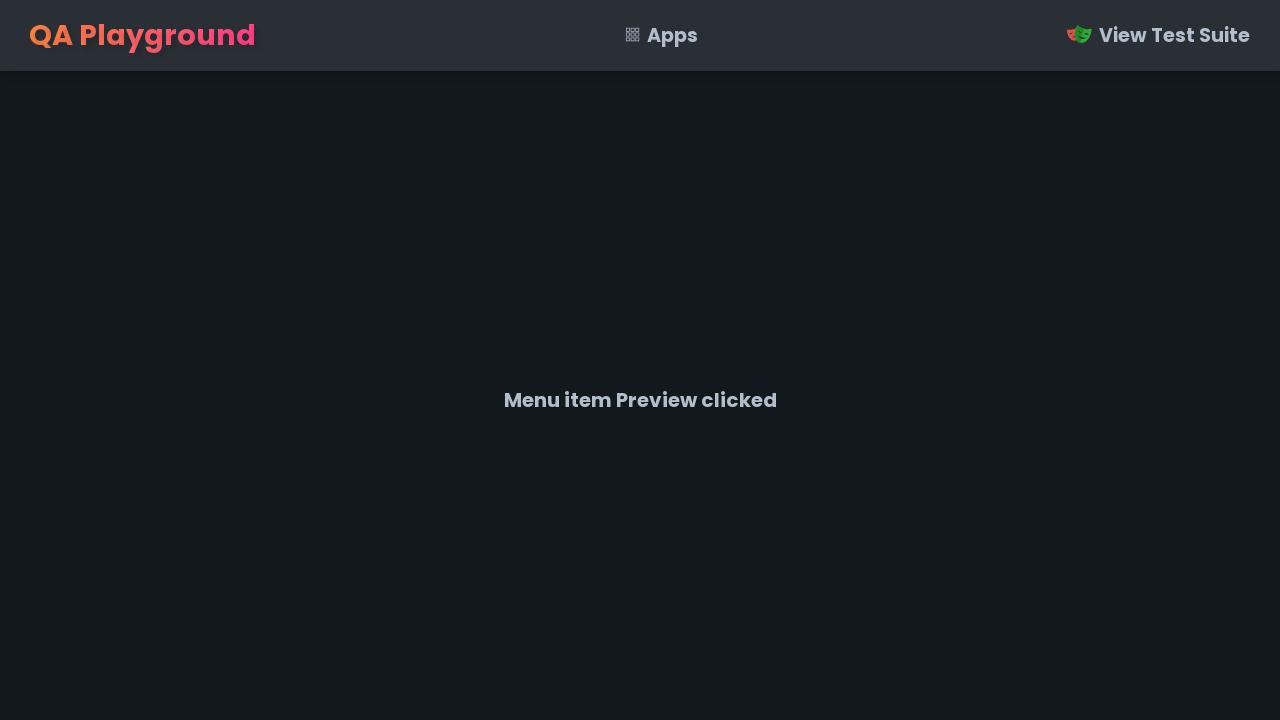

Verified message displays 'Menu item Preview clicked'
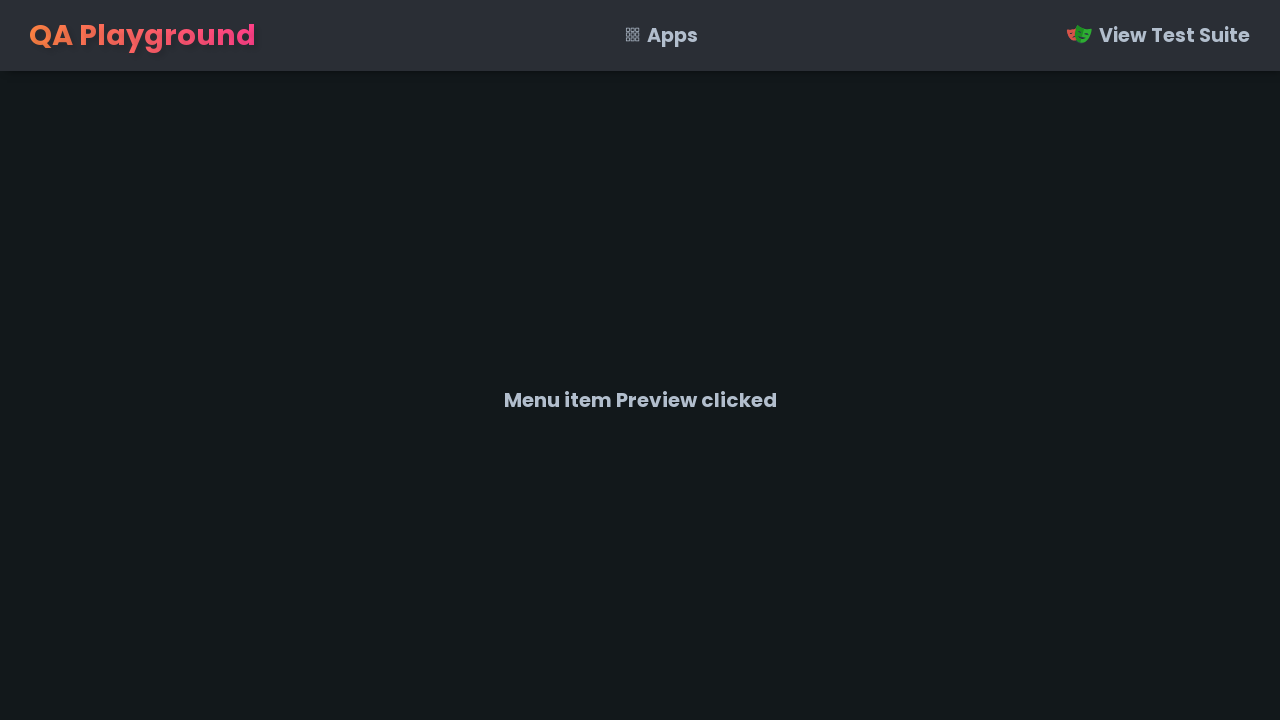

Right-clicked on body to open context menu for share option Twitter at (640, 360) on body
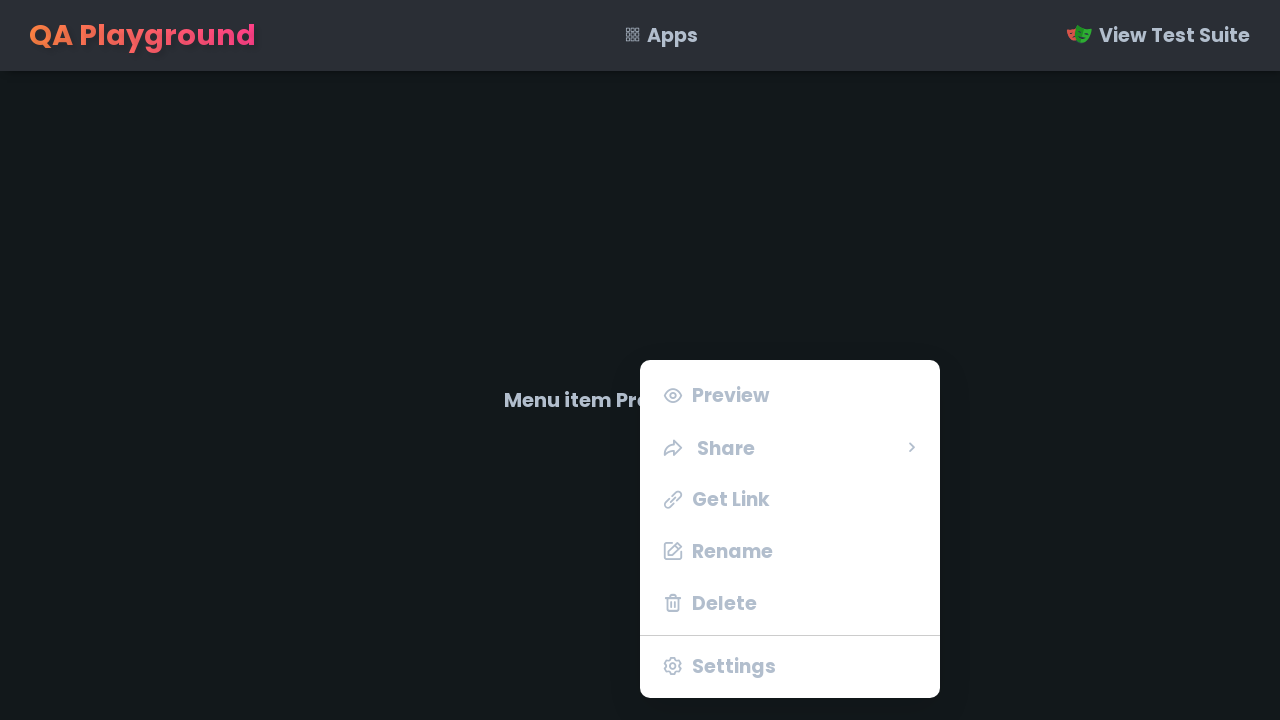

Hovered over Share submenu to reveal share options at (790, 447) on li.menu-item.share
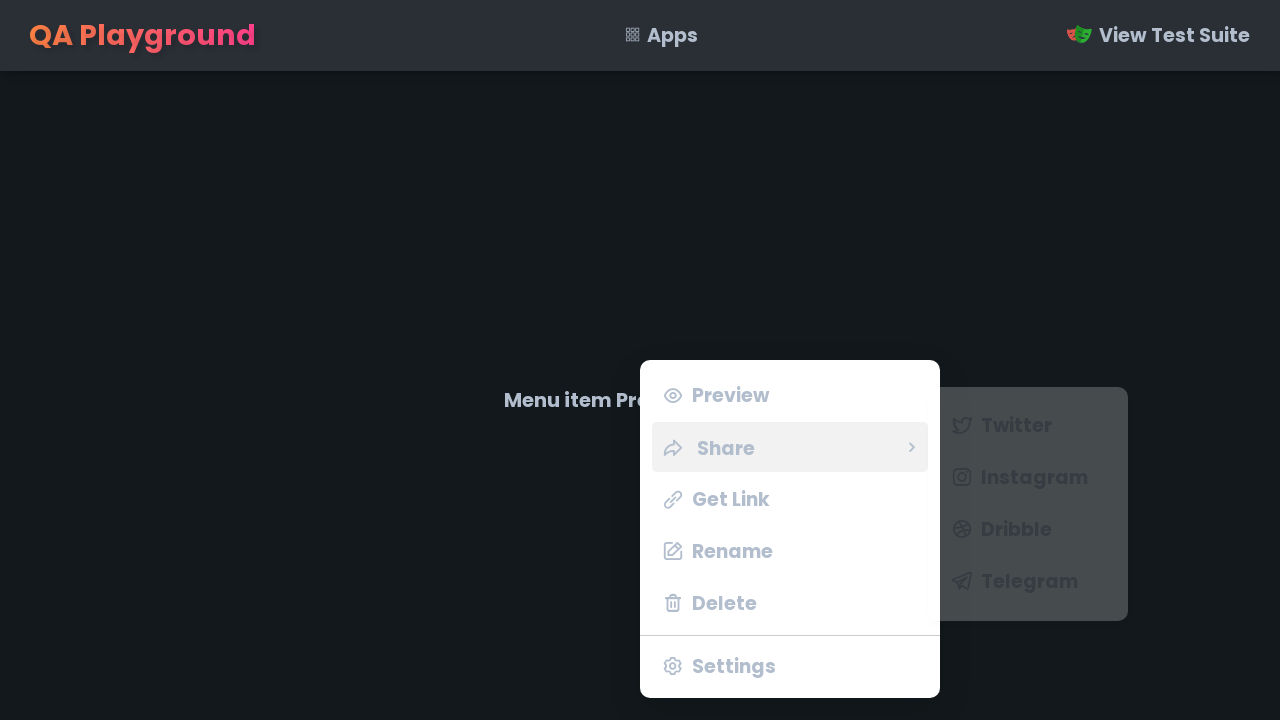

Clicked share submenu item 'Twitter' at (1028, 425) on li[onclick="itemClicked('Twitter')"]
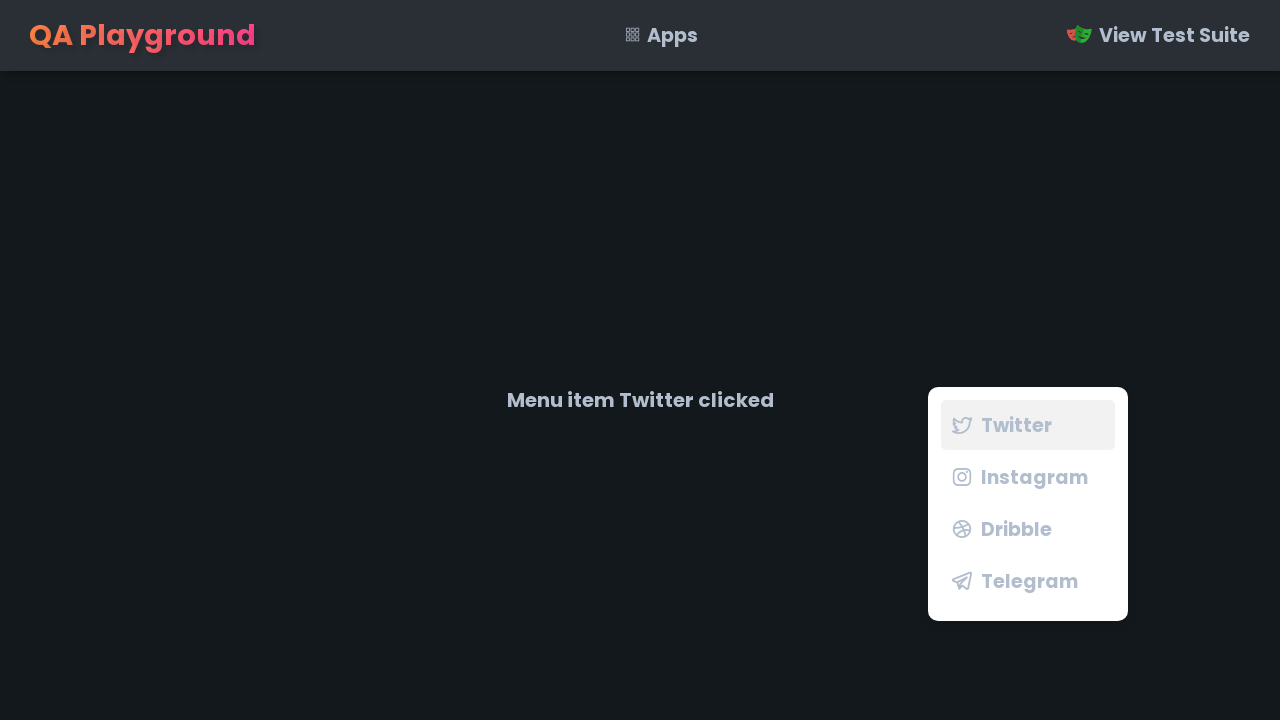

Verified message displays 'Menu item Twitter clicked'
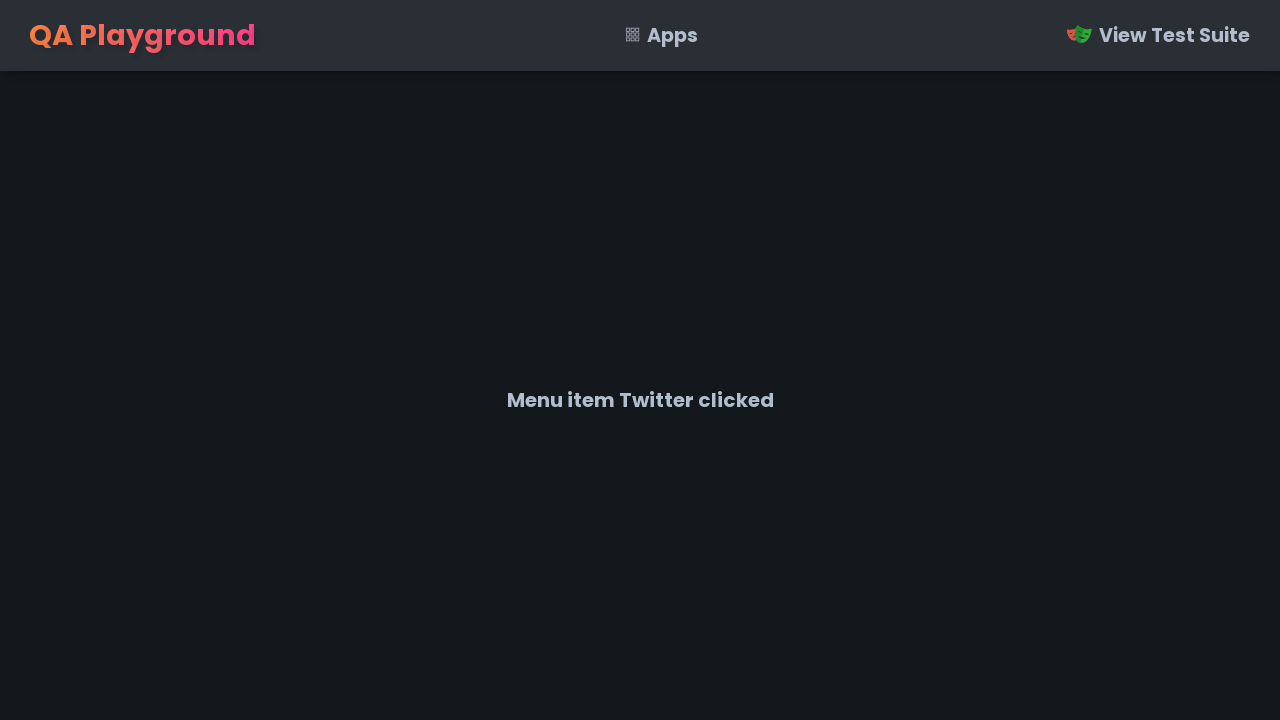

Right-clicked on body to open context menu for share option Instagram at (640, 360) on body
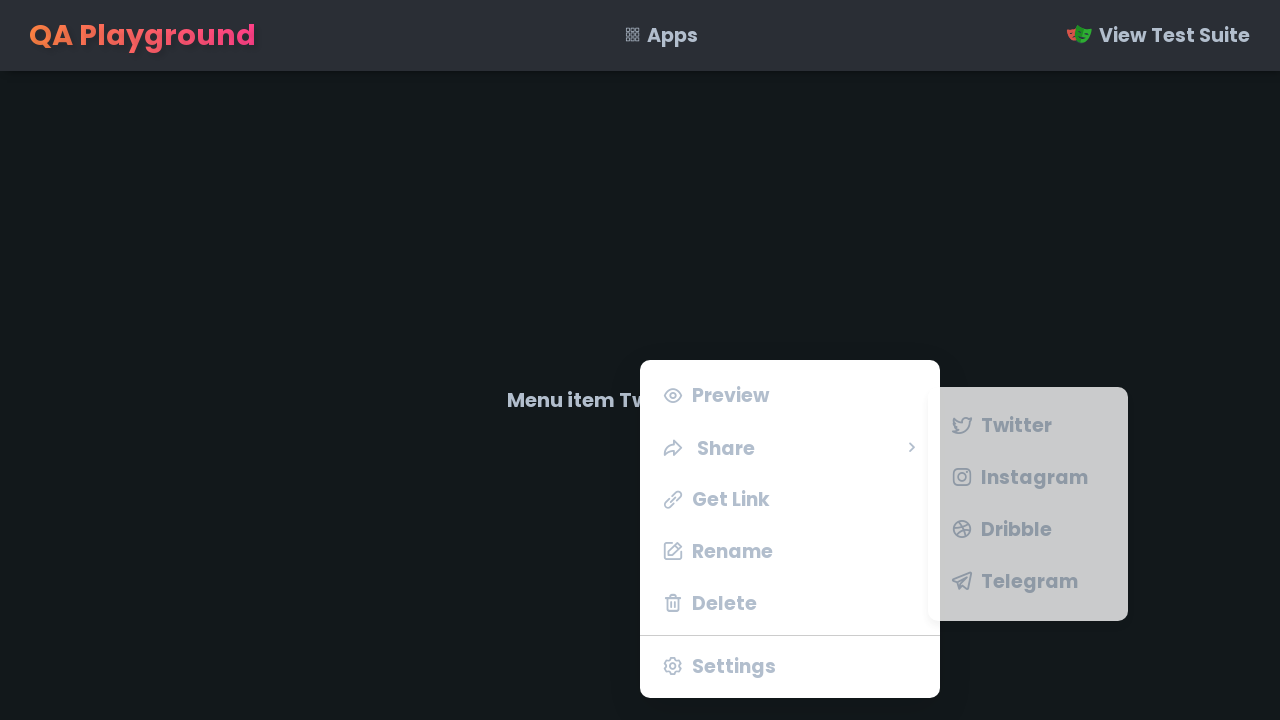

Hovered over Share submenu to reveal share options at (790, 447) on li.menu-item.share
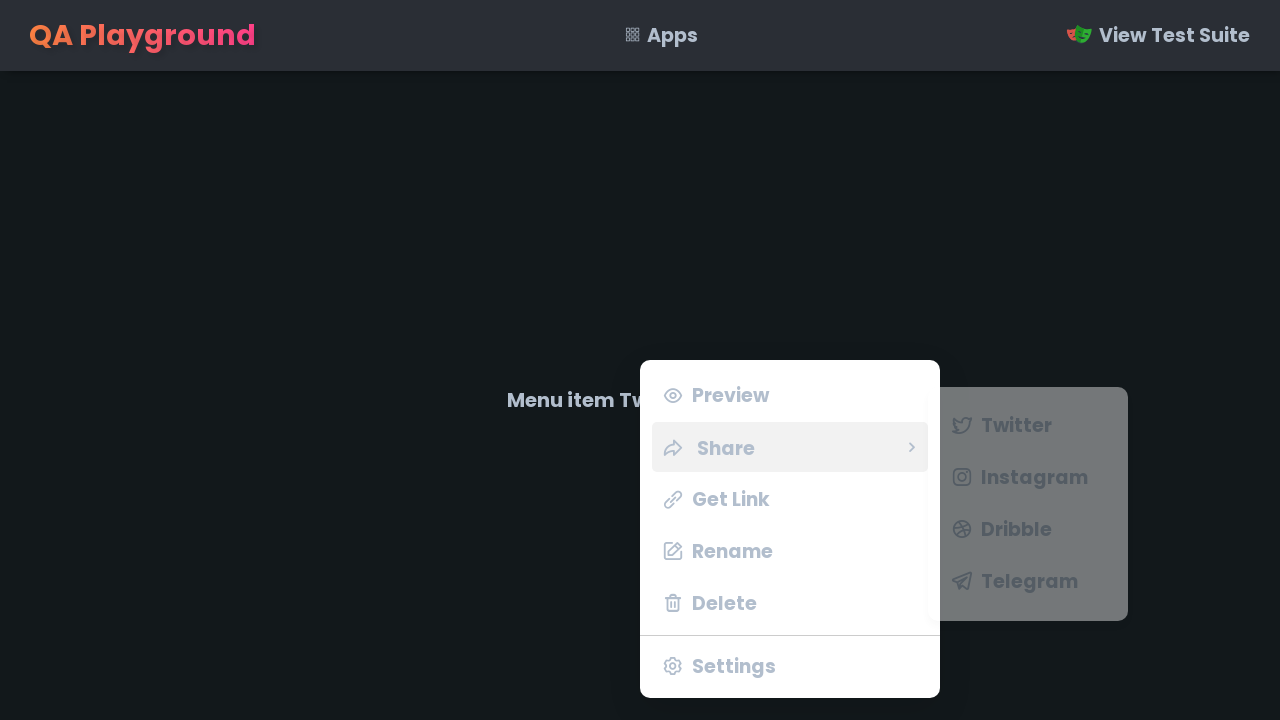

Clicked share submenu item 'Instagram' at (1028, 477) on li[onclick="itemClicked('Instagram')"]
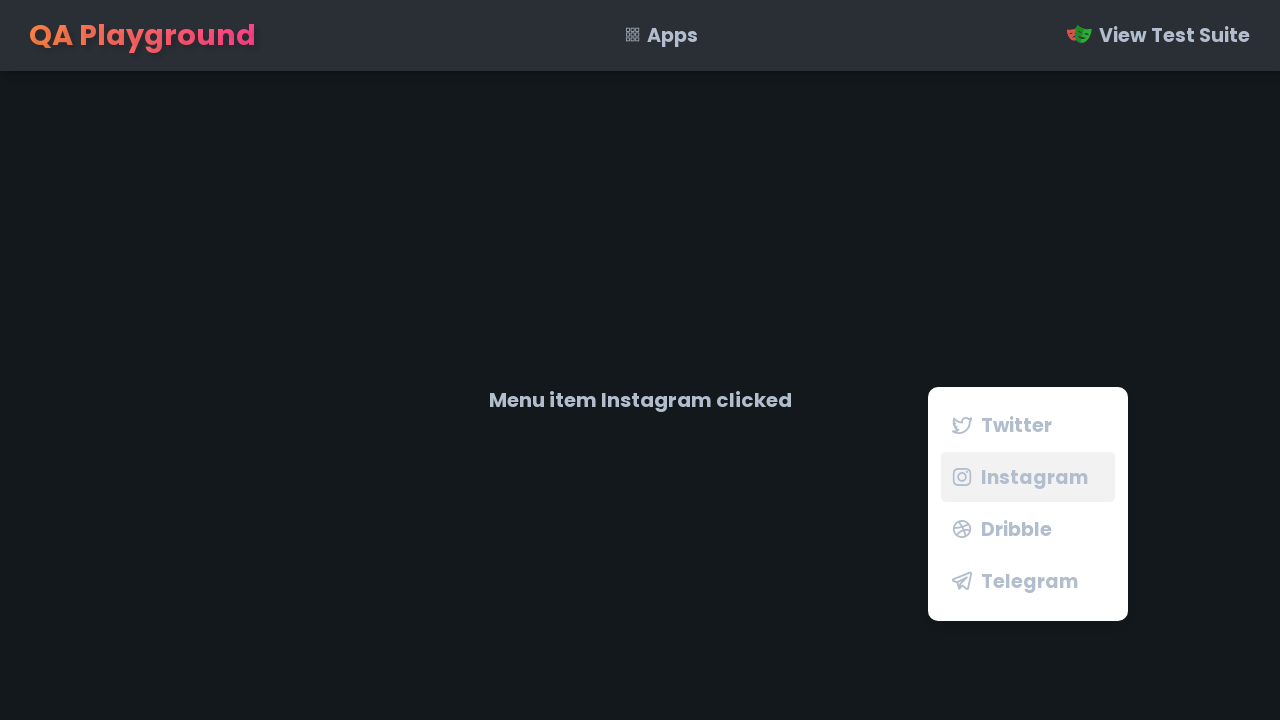

Verified message displays 'Menu item Instagram clicked'
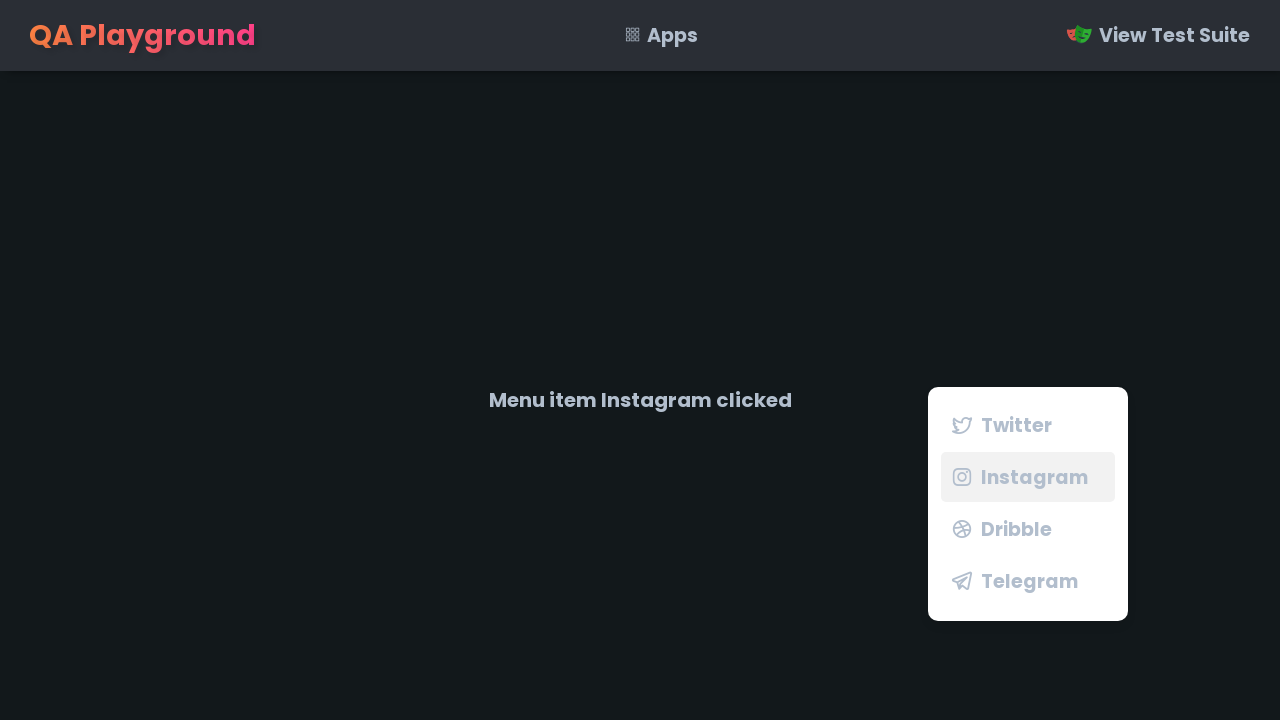

Right-clicked on body to open context menu for share option Dribble at (640, 360) on body
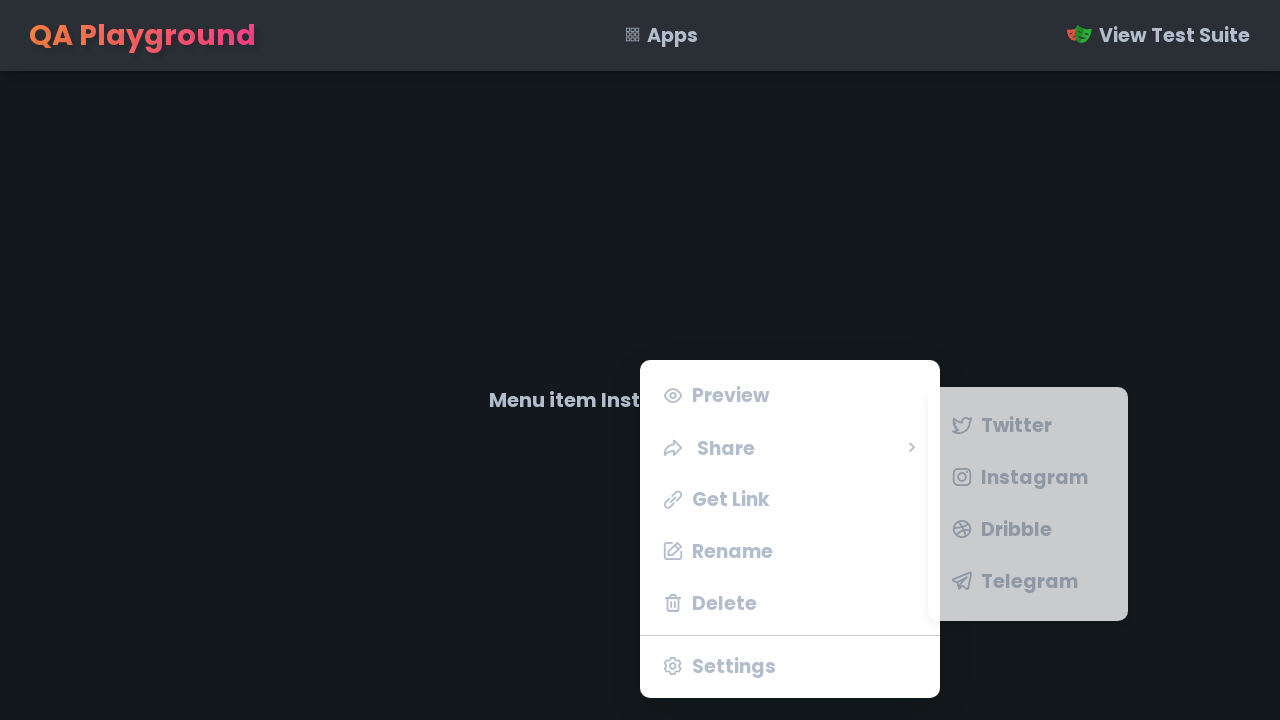

Hovered over Share submenu to reveal share options at (790, 447) on li.menu-item.share
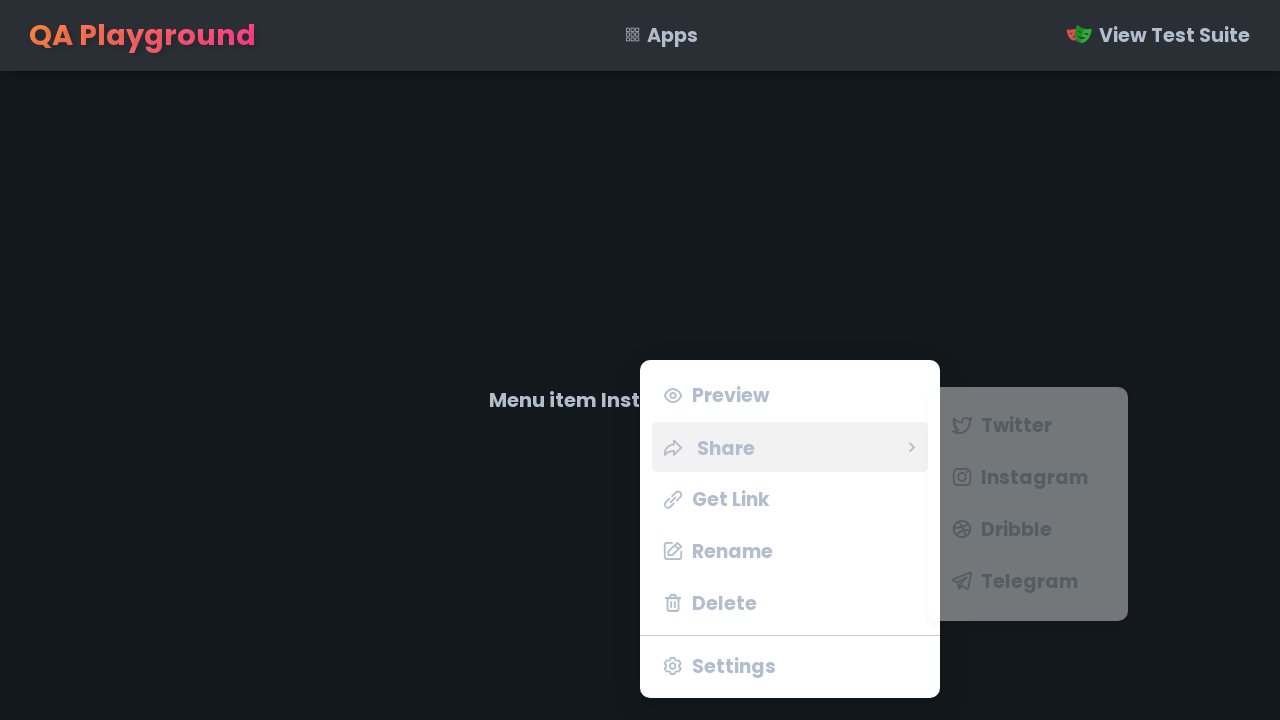

Clicked share submenu item 'Dribble' at (1028, 529) on li[onclick="itemClicked('Dribble')"]
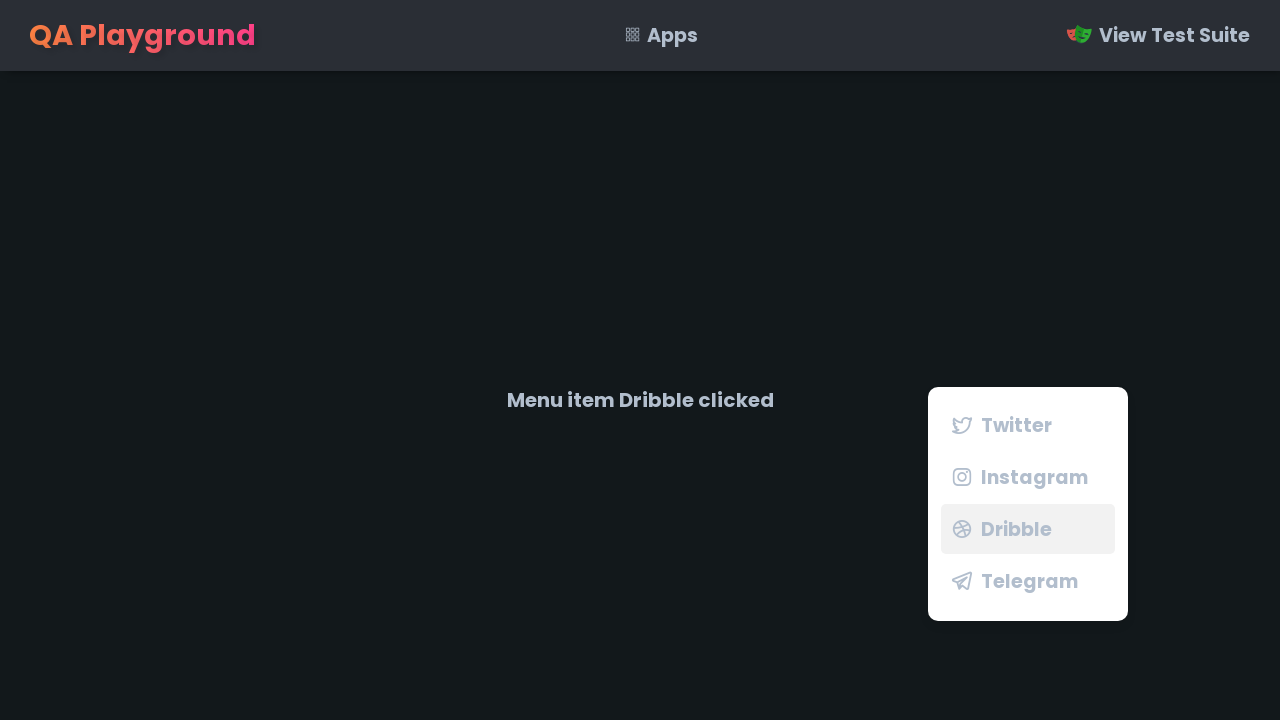

Verified message displays 'Menu item Dribble clicked'
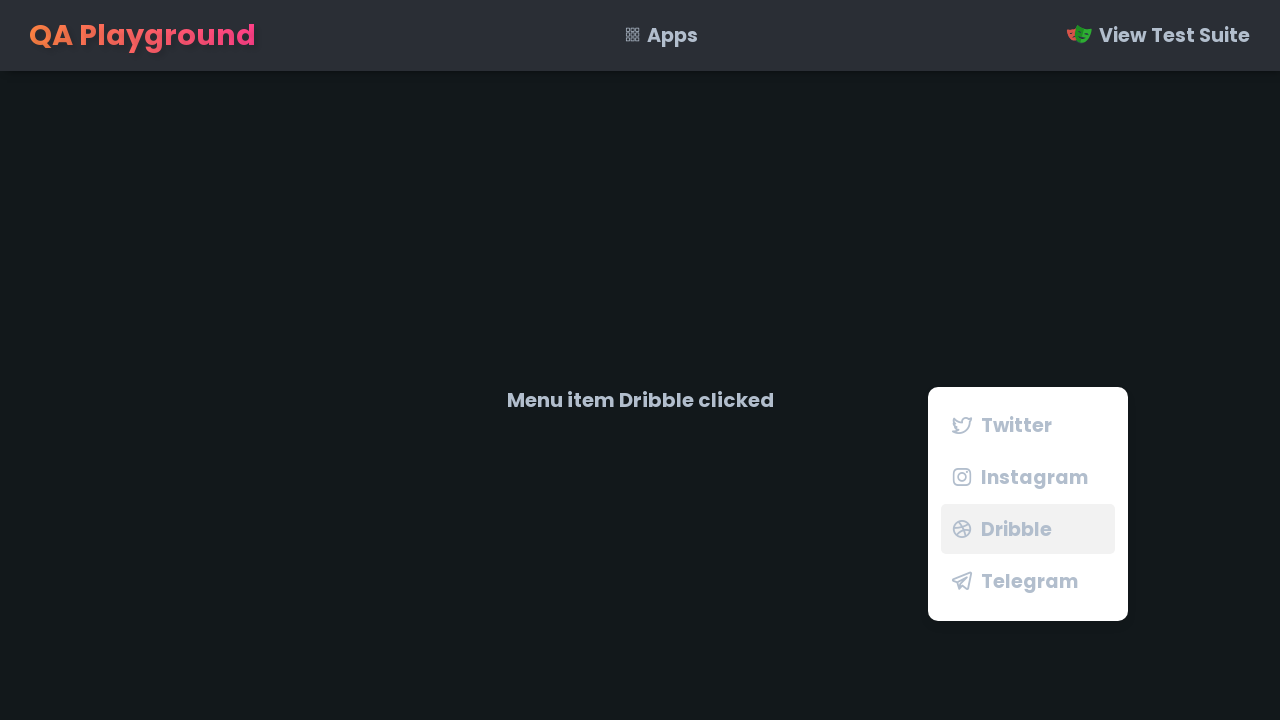

Right-clicked on body to open context menu for share option Telegram at (640, 360) on body
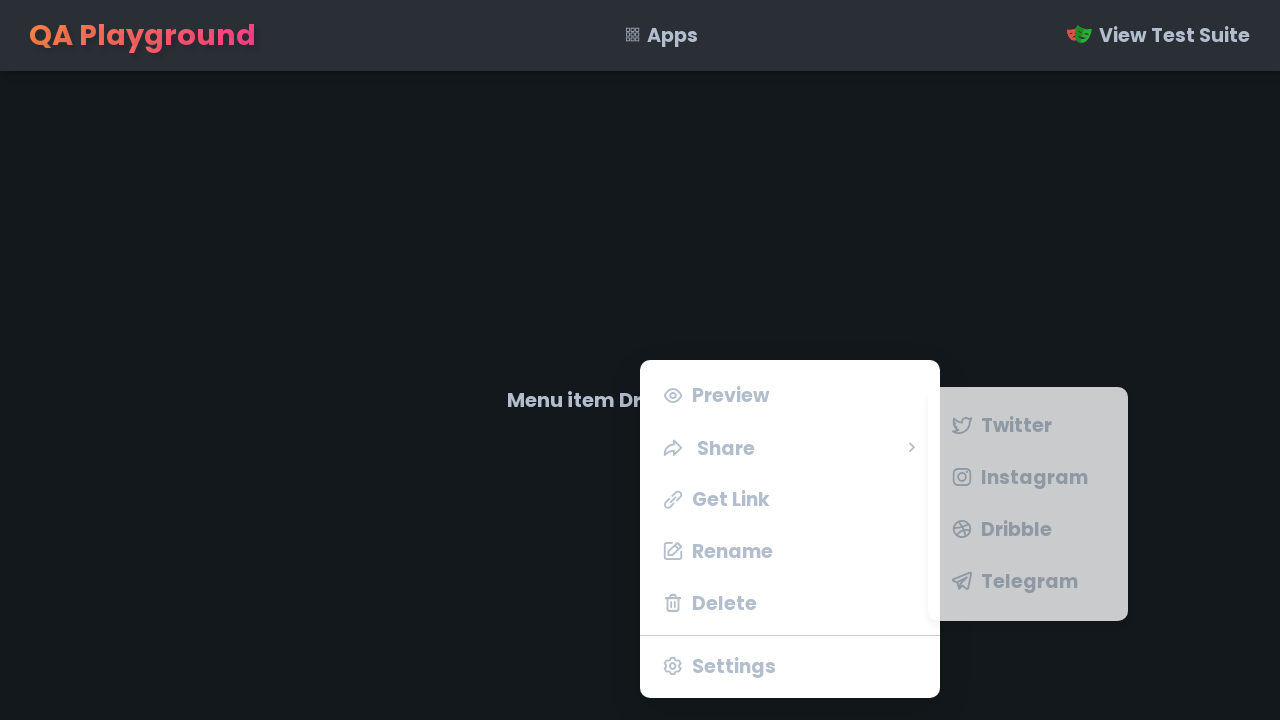

Hovered over Share submenu to reveal share options at (790, 447) on li.menu-item.share
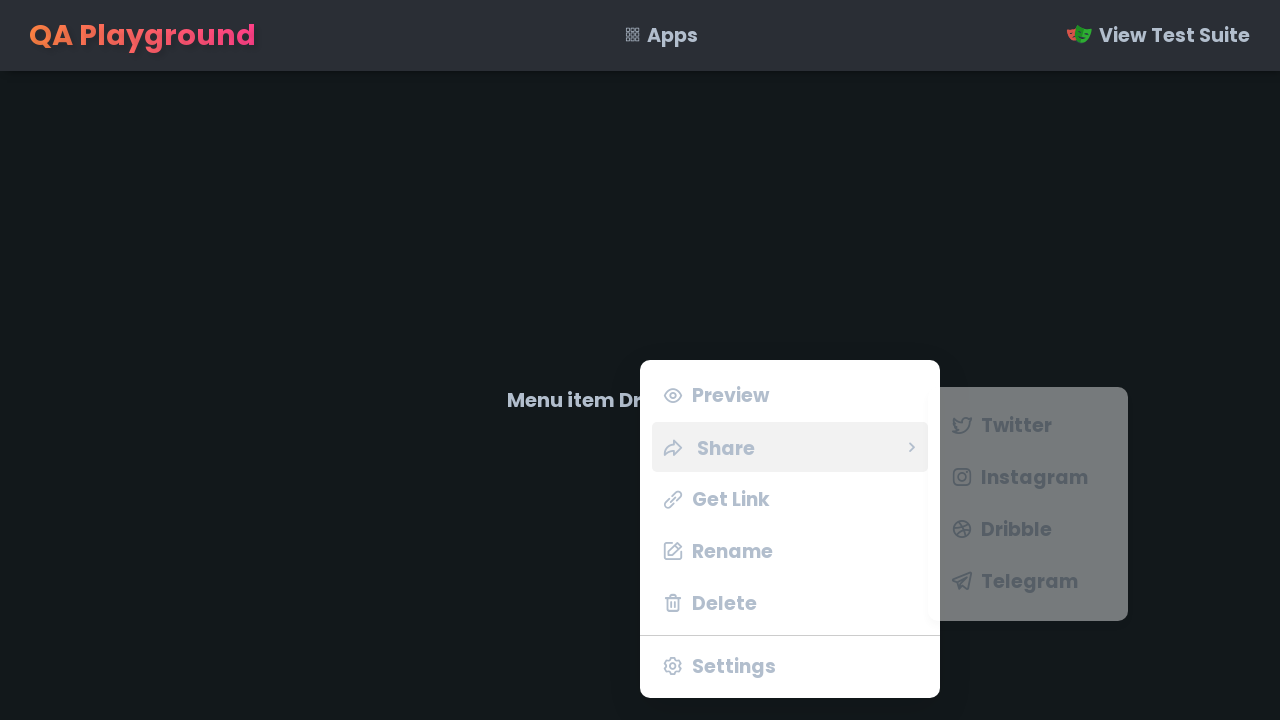

Clicked share submenu item 'Telegram' at (1028, 581) on li[onclick="itemClicked('Telegram')"]
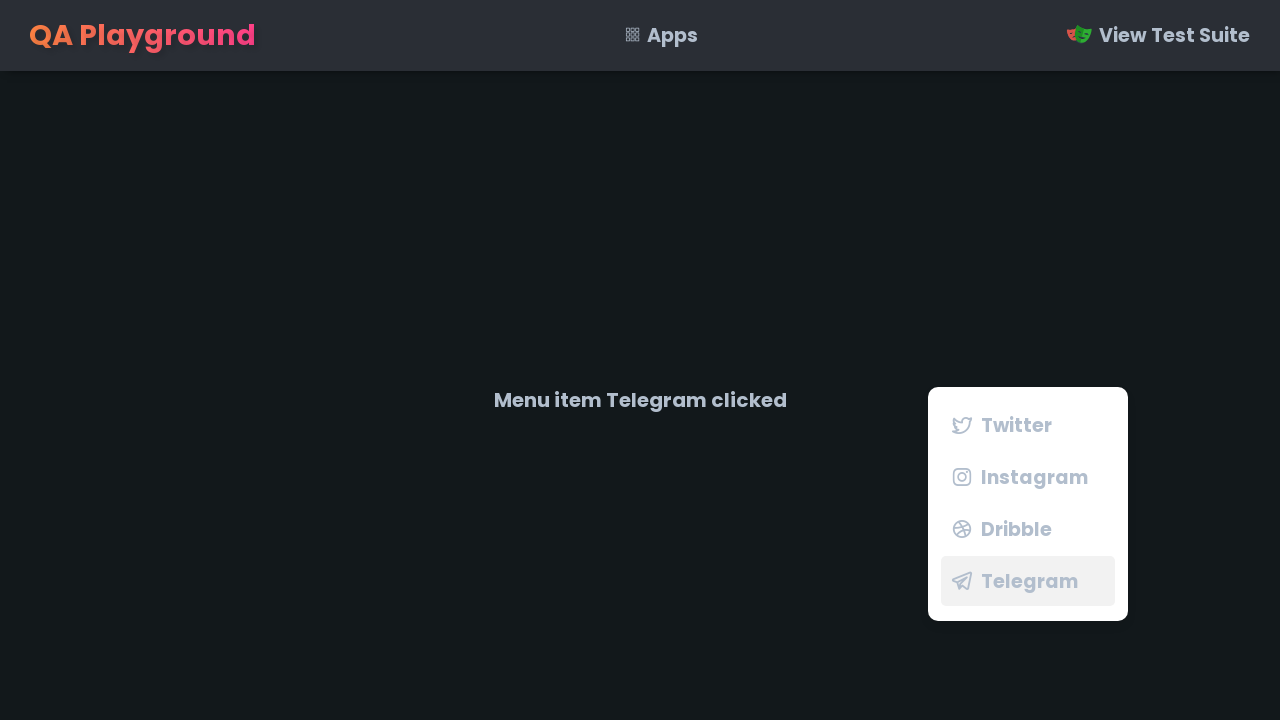

Verified message displays 'Menu item Telegram clicked'
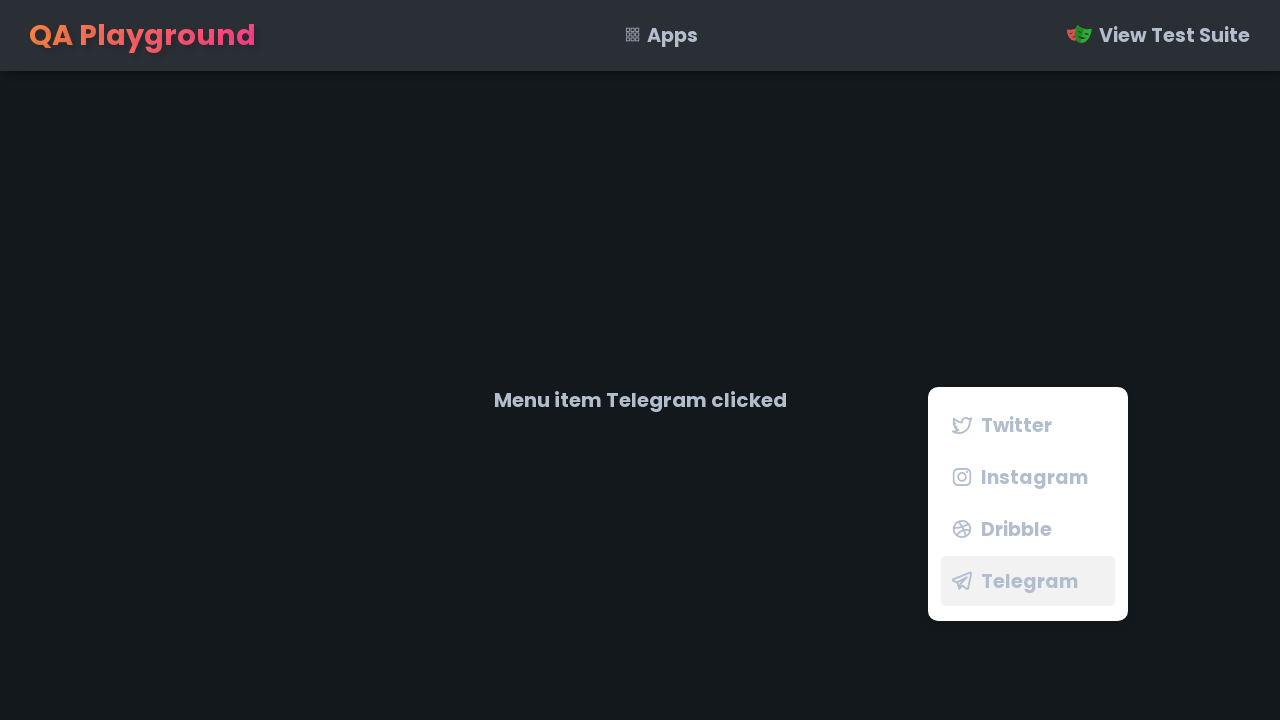

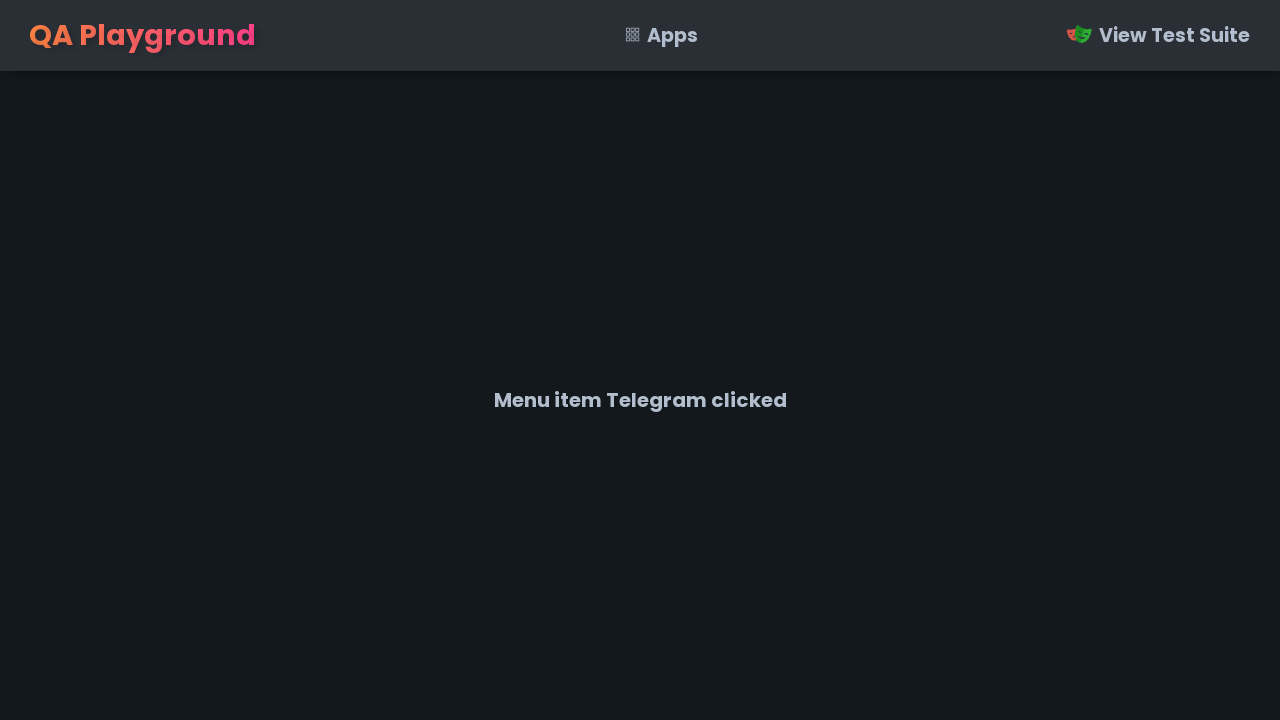